Tests JavaScript scroll functionality by scrolling down to position 1500 pixels and then back up to 1000 pixels on the Selenium website

Starting URL: https://www.selenium.dev/

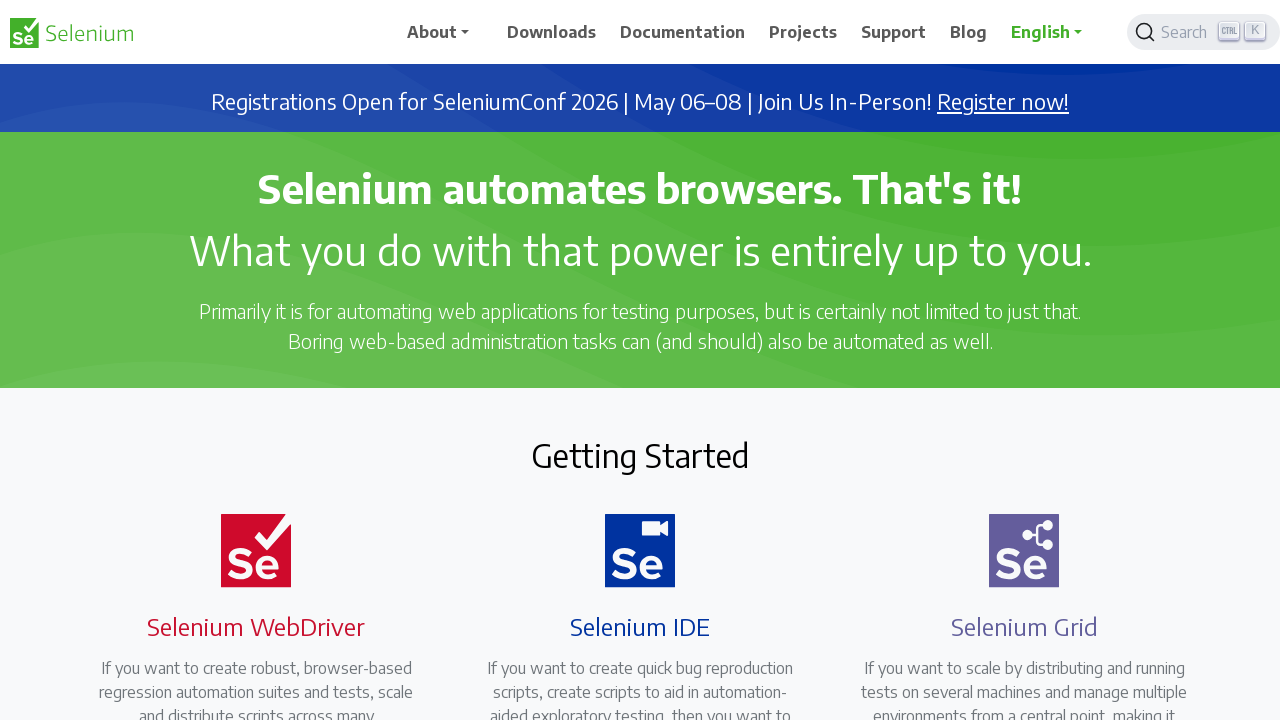

Navigated to Selenium website
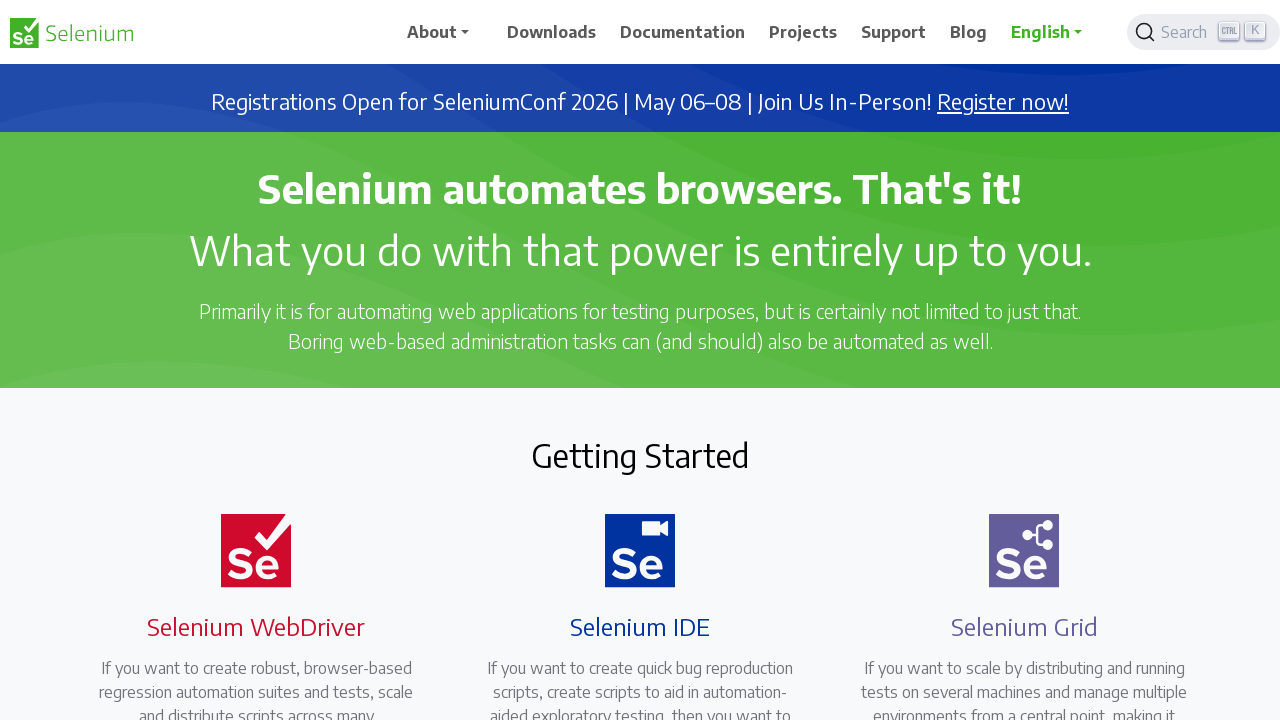

Scrolled down to 1500 pixels from top
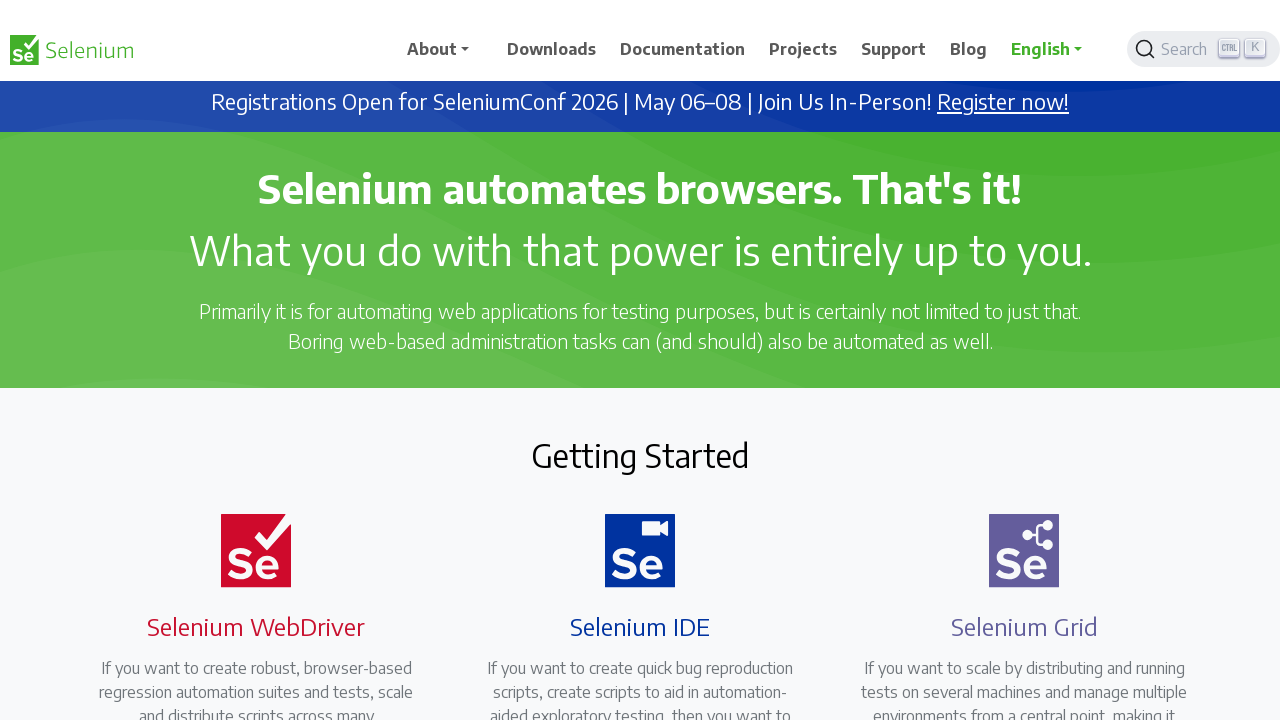

Waited 2 seconds to observe scroll position
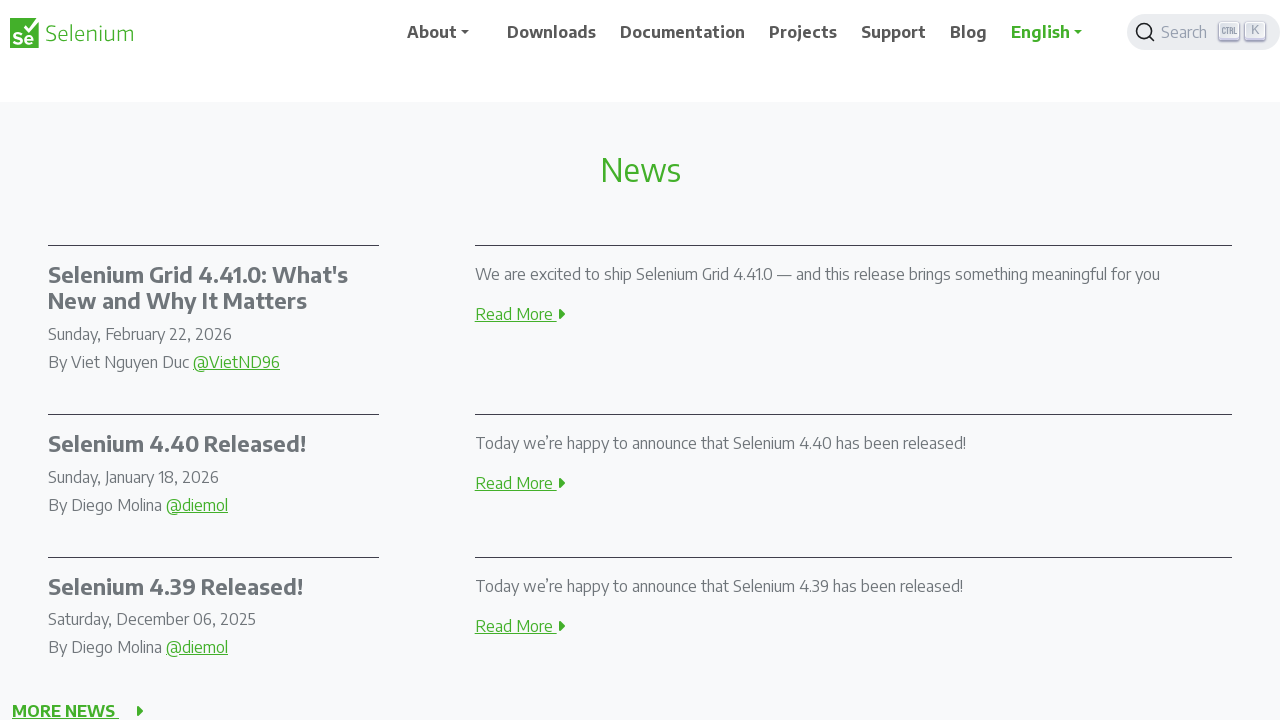

Scrolled back up to 1000 pixels from top
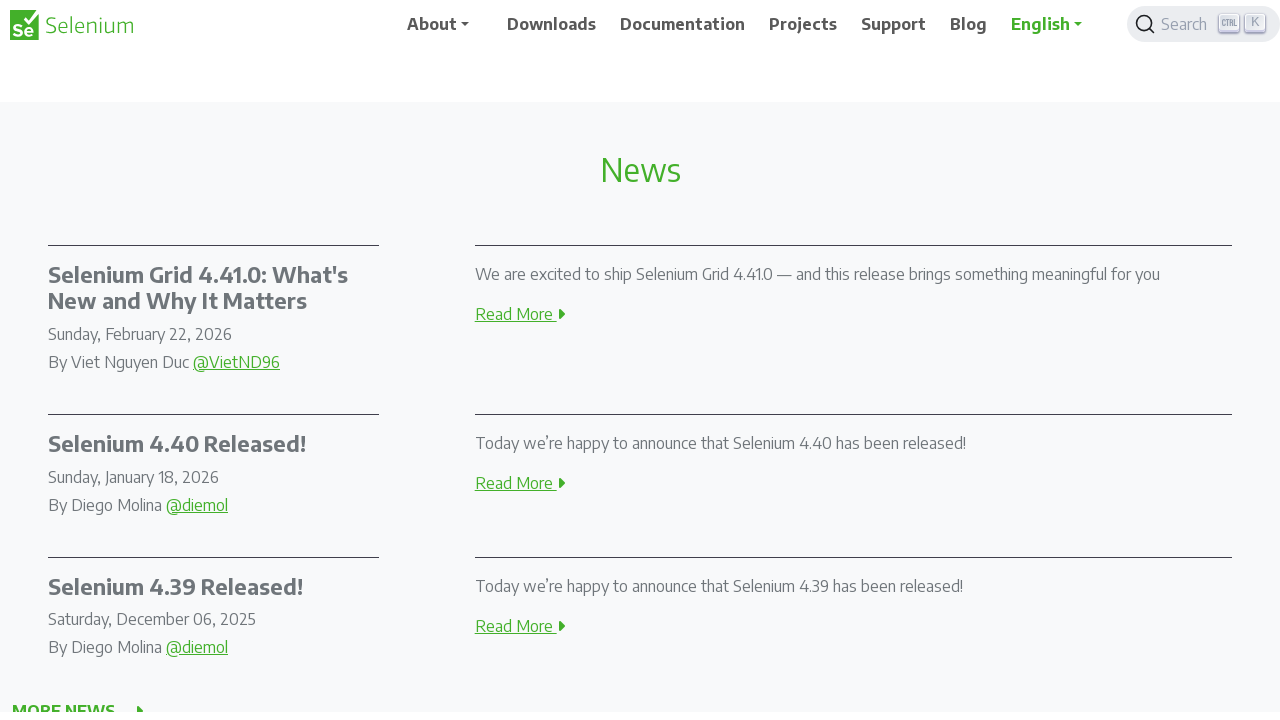

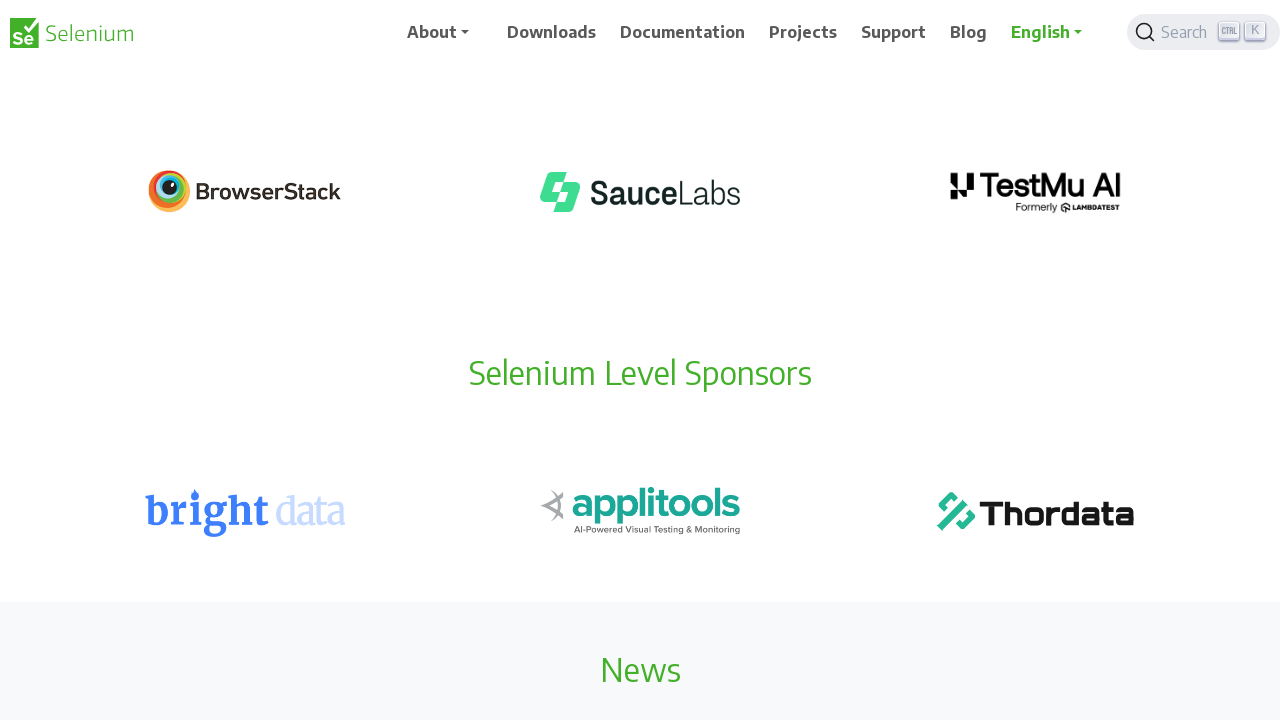